Tests that the todo counter displays the correct number of items

Starting URL: https://demo.playwright.dev/todomvc

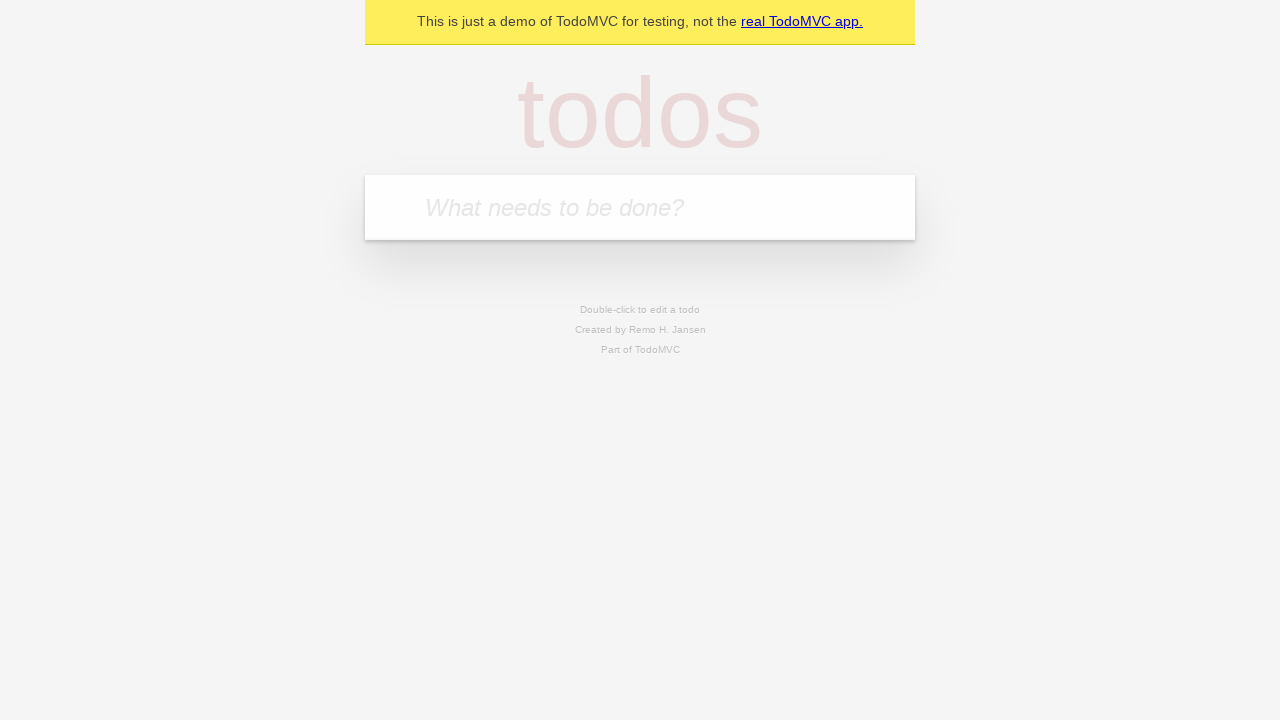

Located the 'What needs to be done?' input field
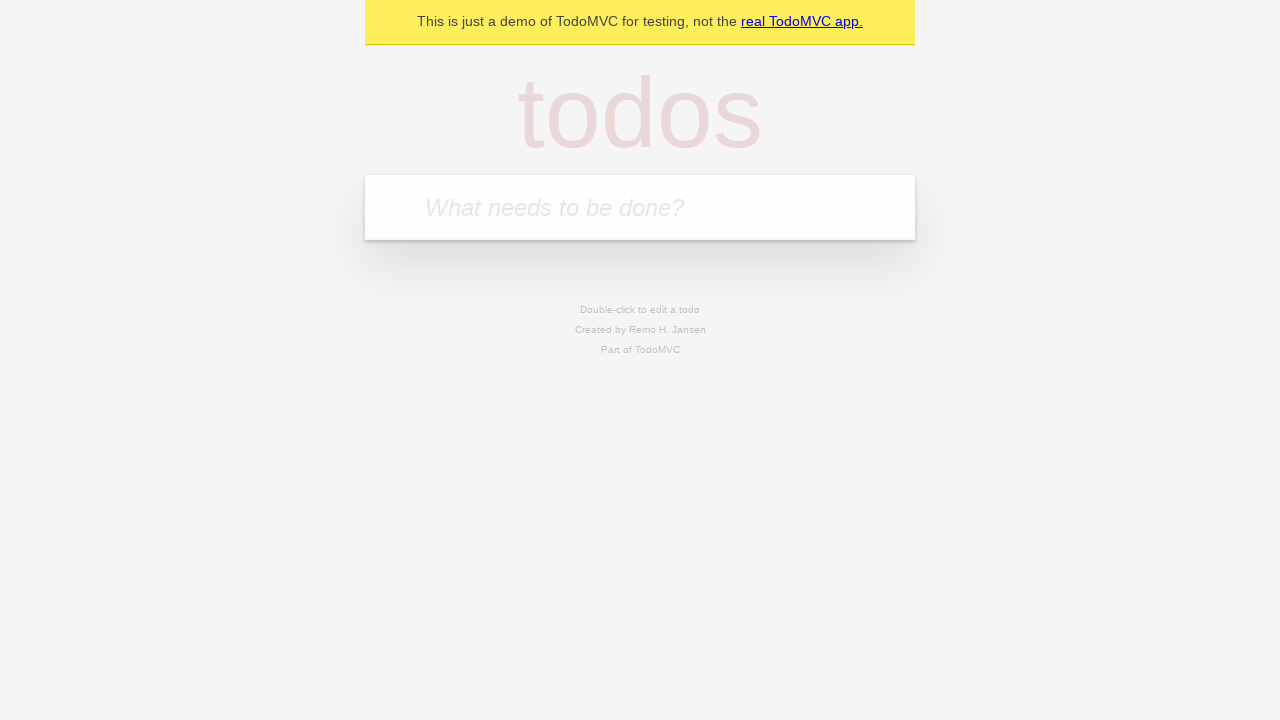

Filled input field with 'buy some cheese' on internal:attr=[placeholder="What needs to be done?"i]
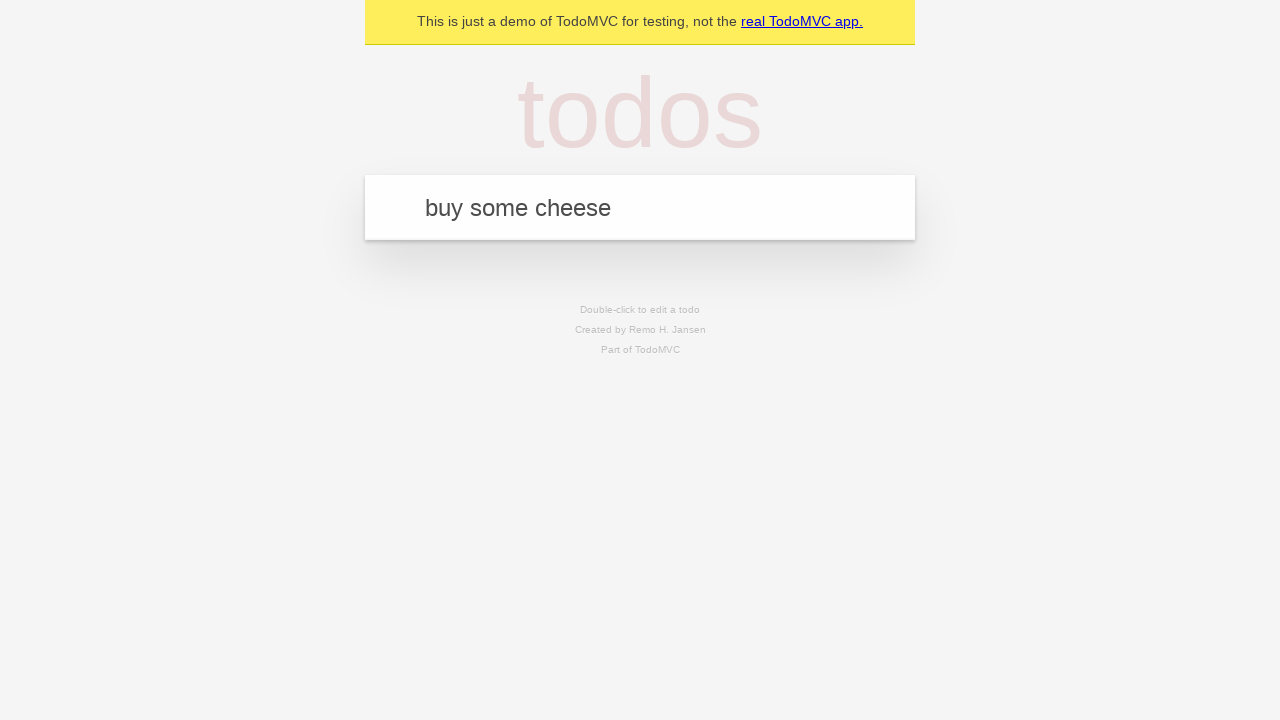

Pressed Enter to create first todo item on internal:attr=[placeholder="What needs to be done?"i]
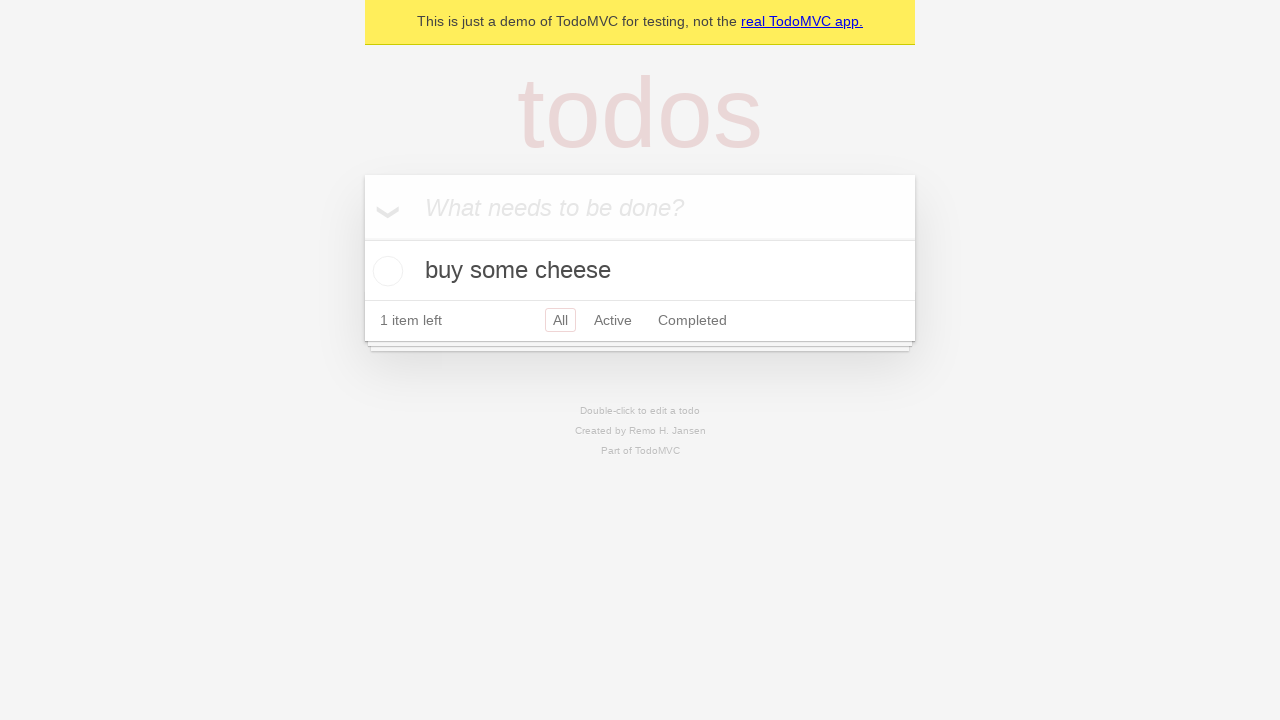

Todo counter element appeared
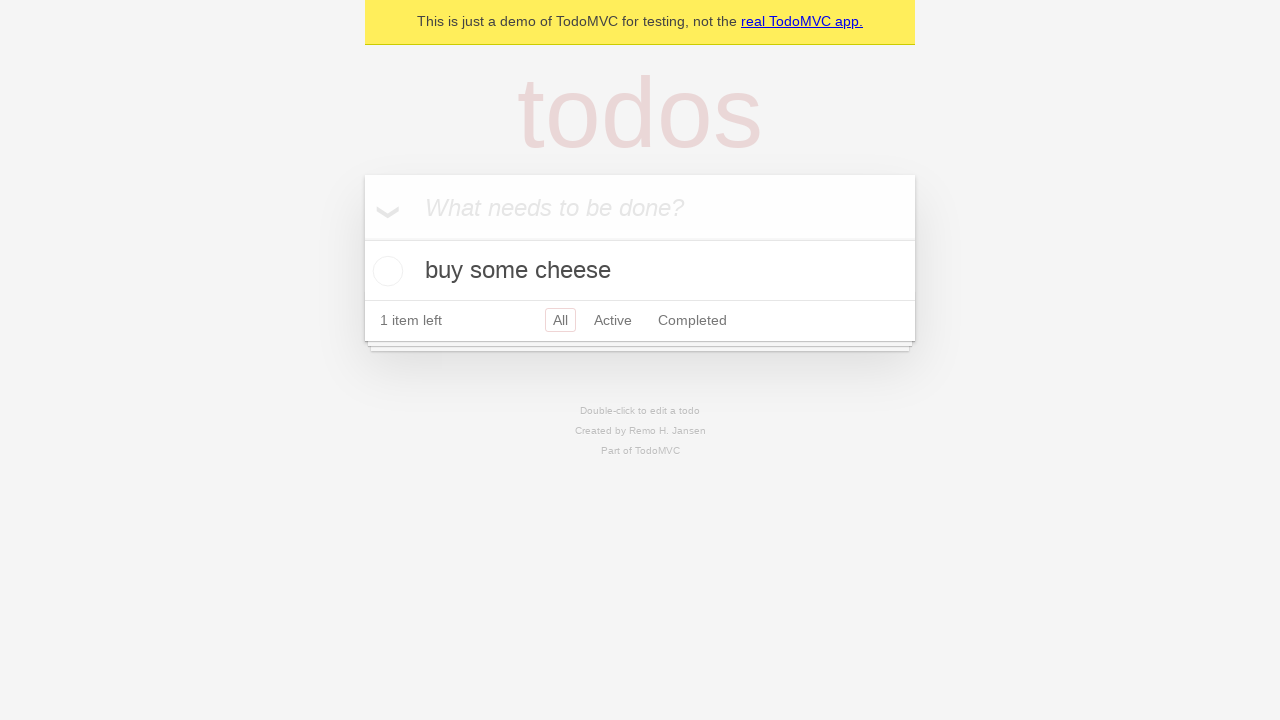

Filled input field with 'feed the cat' on internal:attr=[placeholder="What needs to be done?"i]
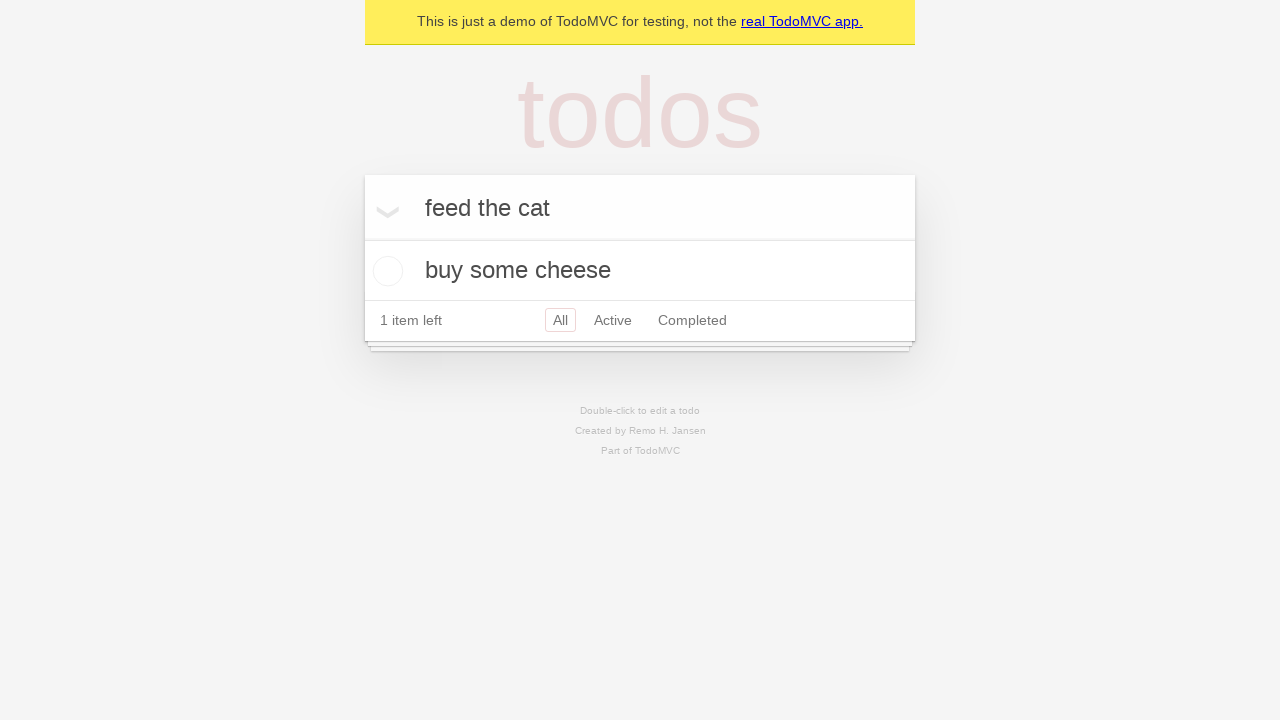

Pressed Enter to create second todo item on internal:attr=[placeholder="What needs to be done?"i]
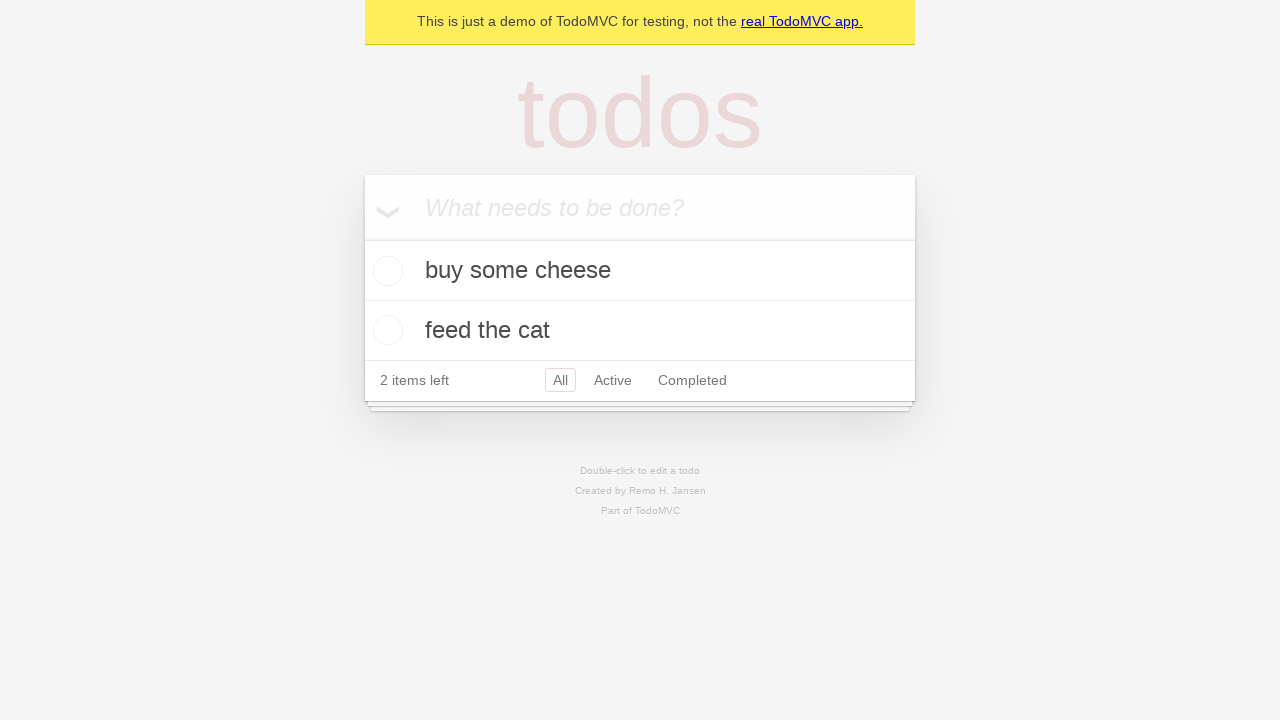

Waited 500ms for counter to update
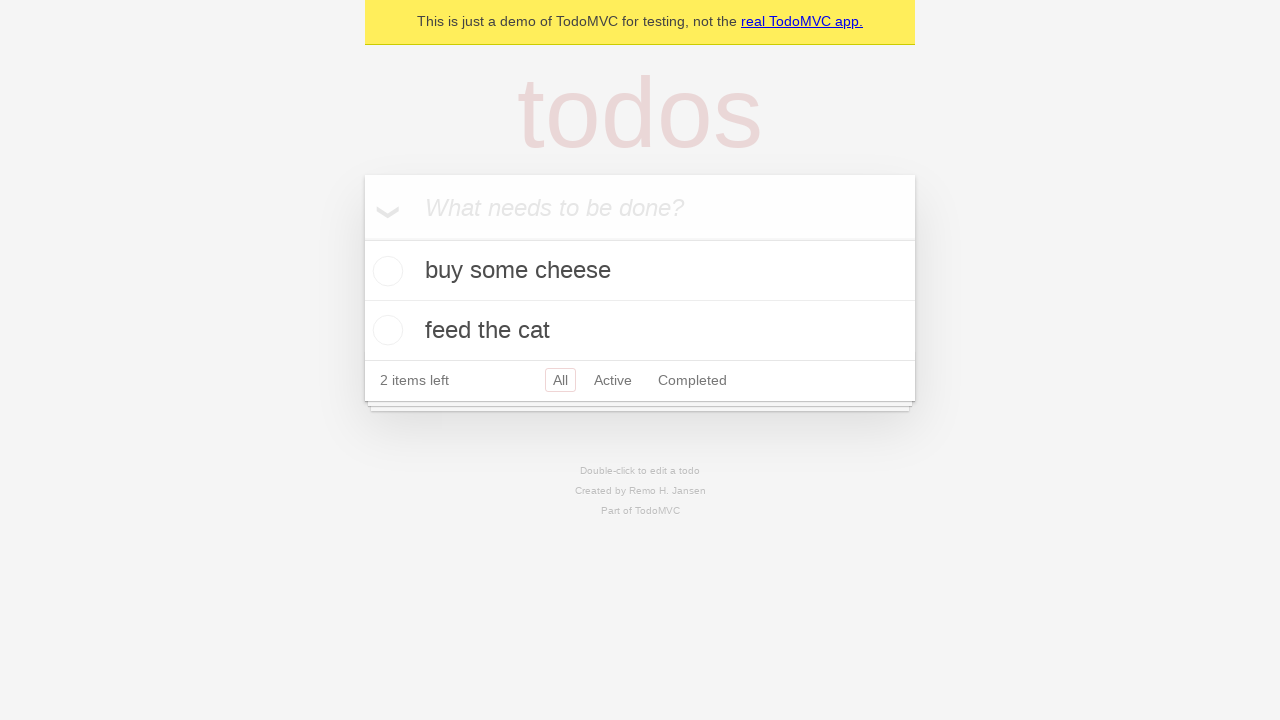

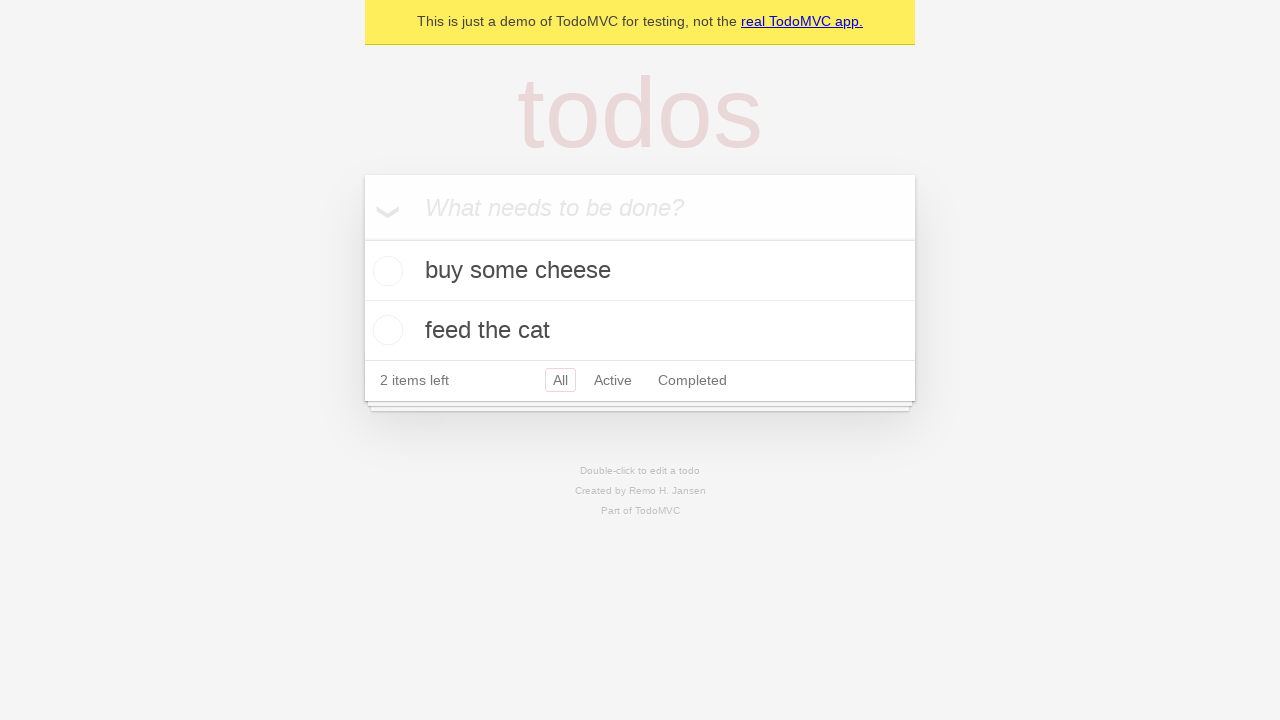